Tests context menu by right-clicking on the hot-spot element and verifying a JavaScript alert appears with the correct message

Starting URL: https://the-internet.herokuapp.com/

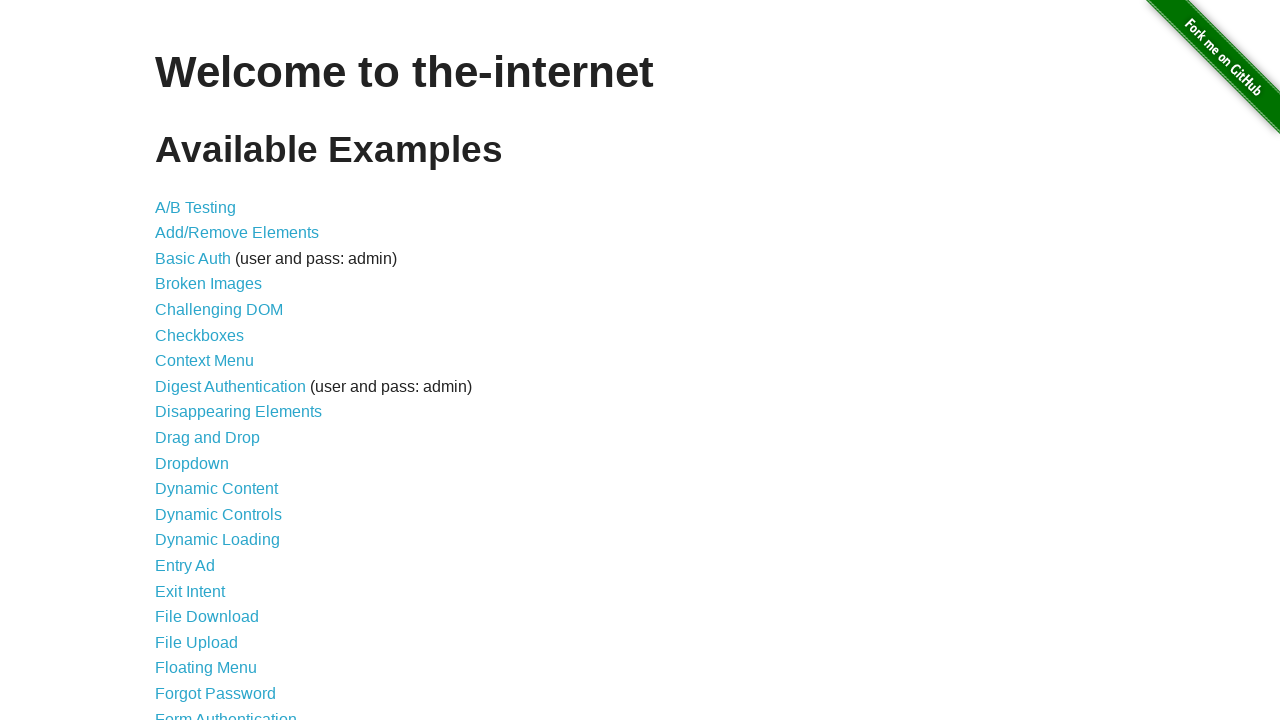

Clicked 'Context Menu' link to navigate to test page at (204, 361) on internal:role=link[name="Context Menu"i]
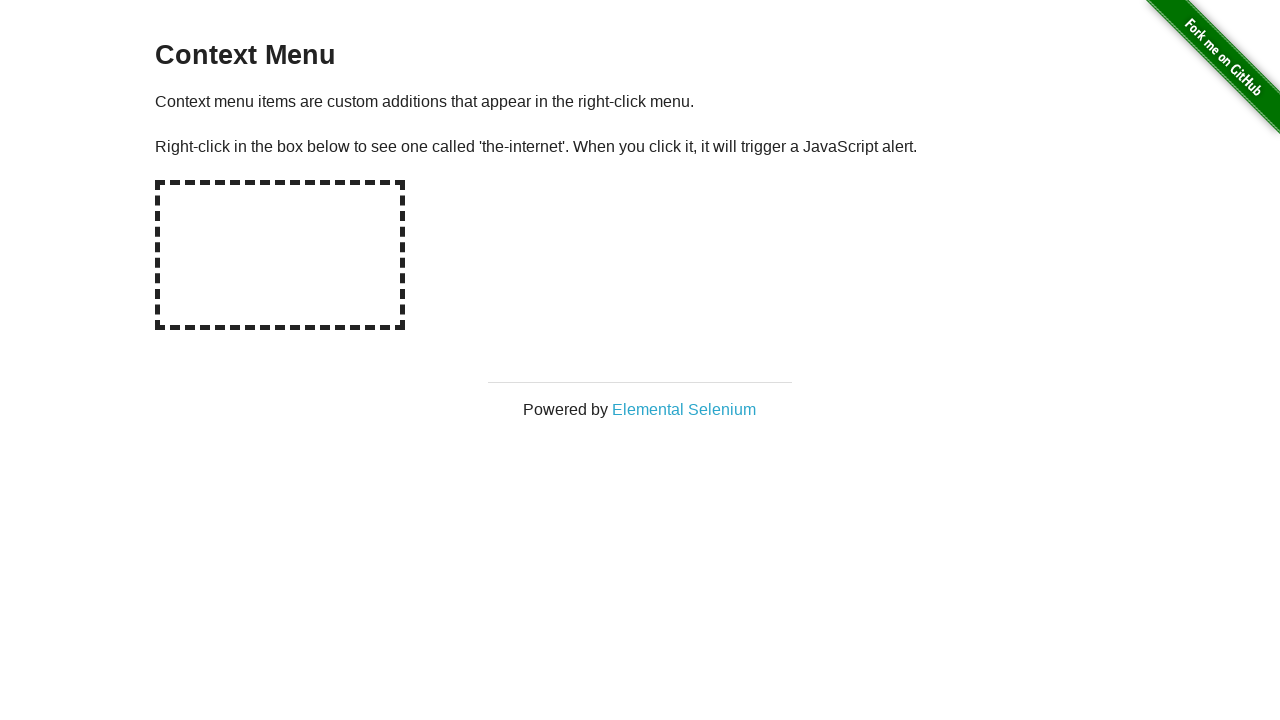

Registered dialog event handler
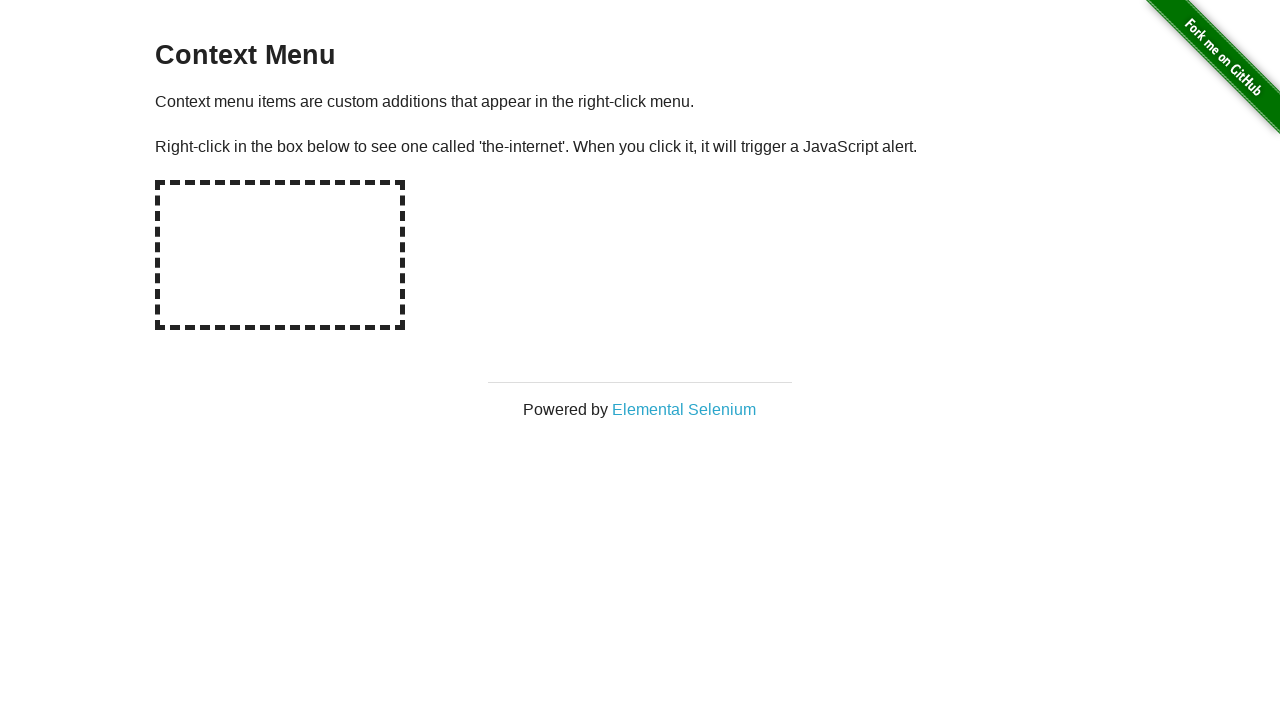

Right-clicked on the hot-spot element to trigger context menu at (280, 255) on #hot-spot
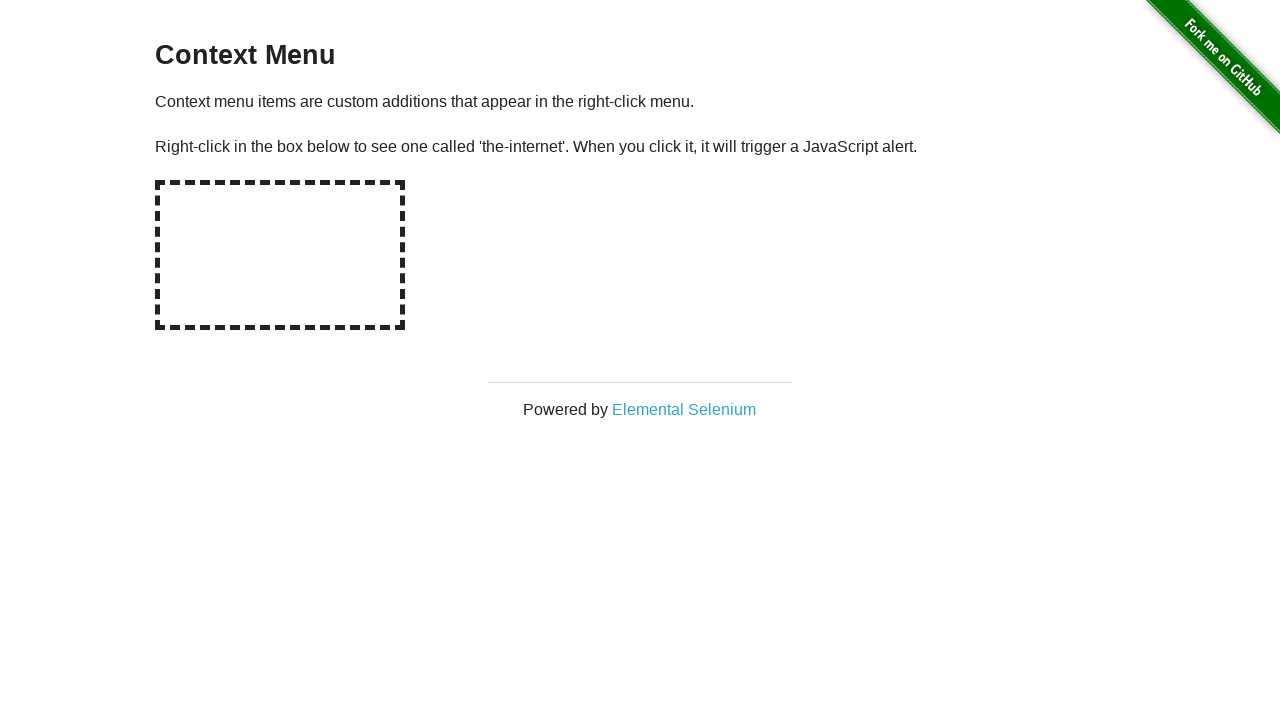

Waited for JavaScript alert dialog to be processed
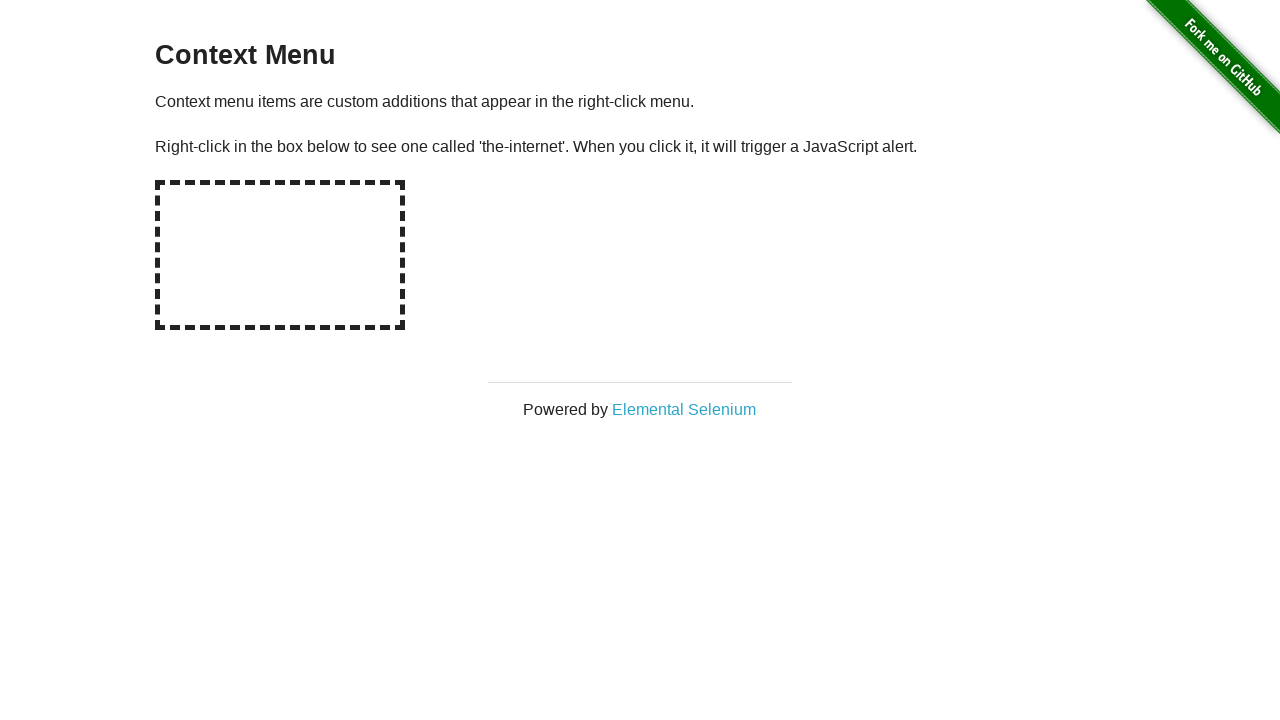

Verified alert message is 'You selected a context menu'
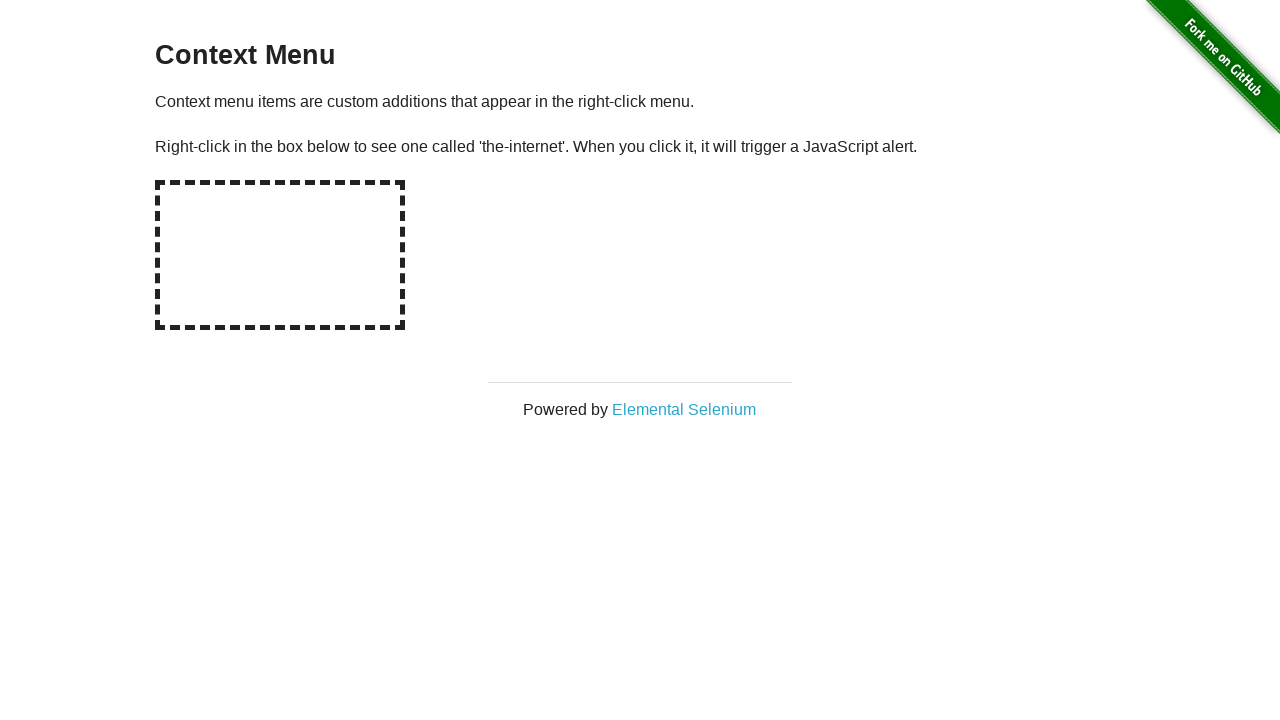

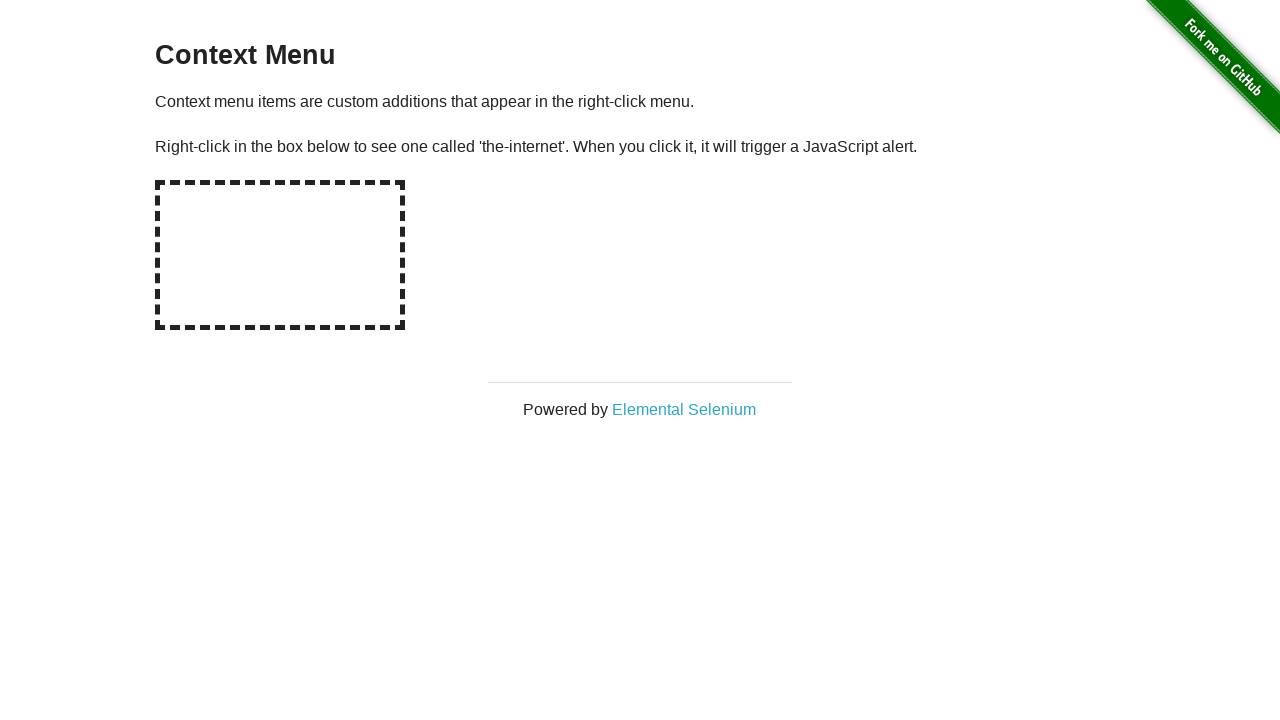